Tests Pastebin paste creation functionality by filling in code content, selecting Bash syntax highlighting, setting 10 minutes expiration, adding a title, and submitting the paste form.

Starting URL: https://pastebin.com/

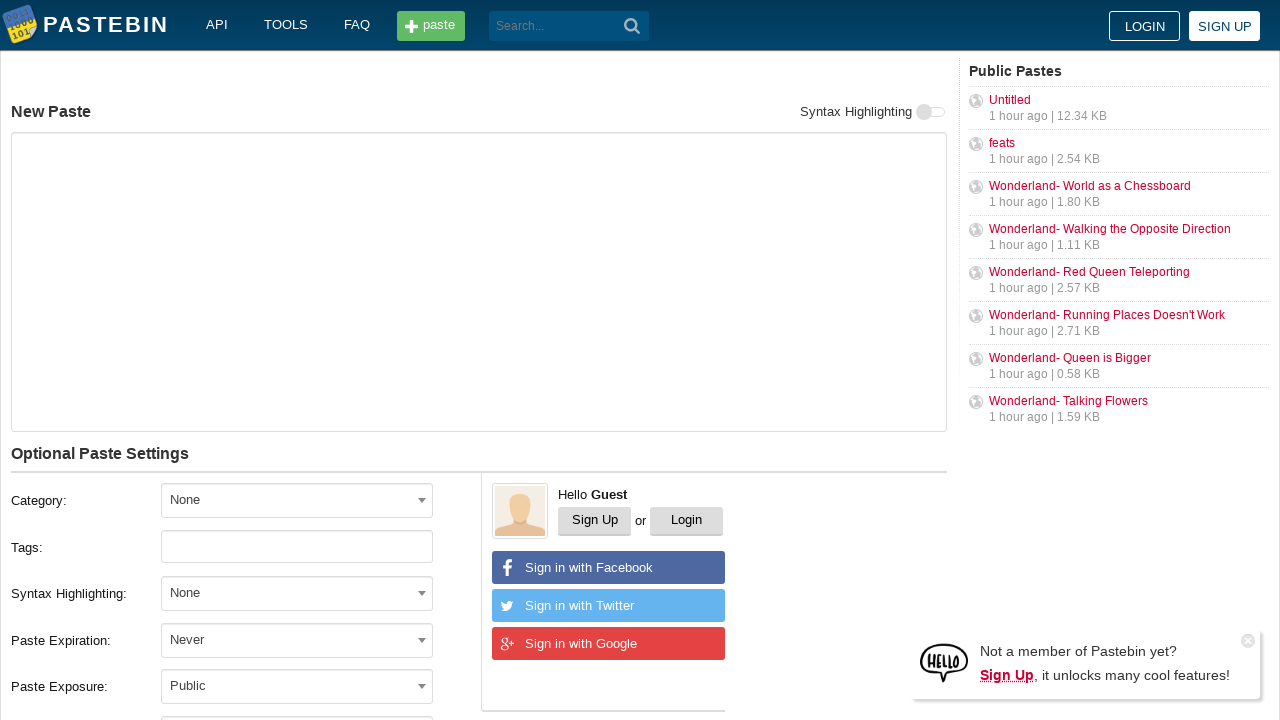

Waited for paste form textarea to be ready
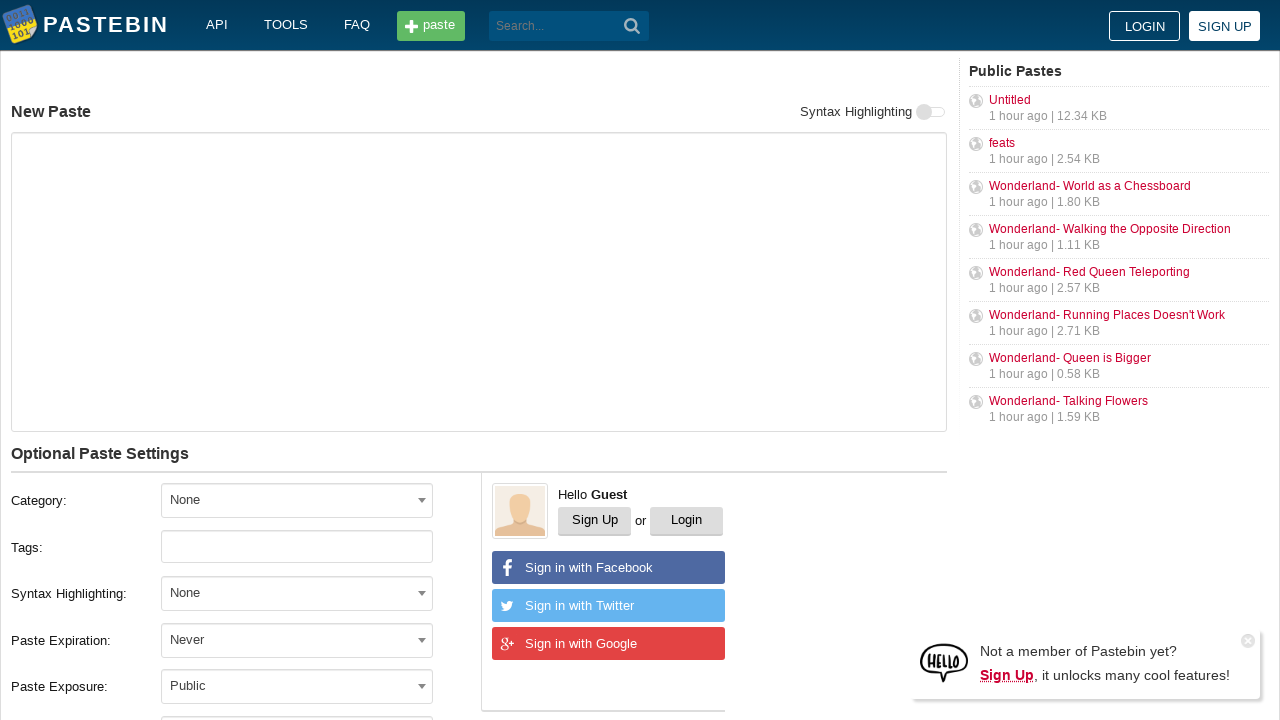

Clicked on code textarea at (479, 282) on textarea#postform-text
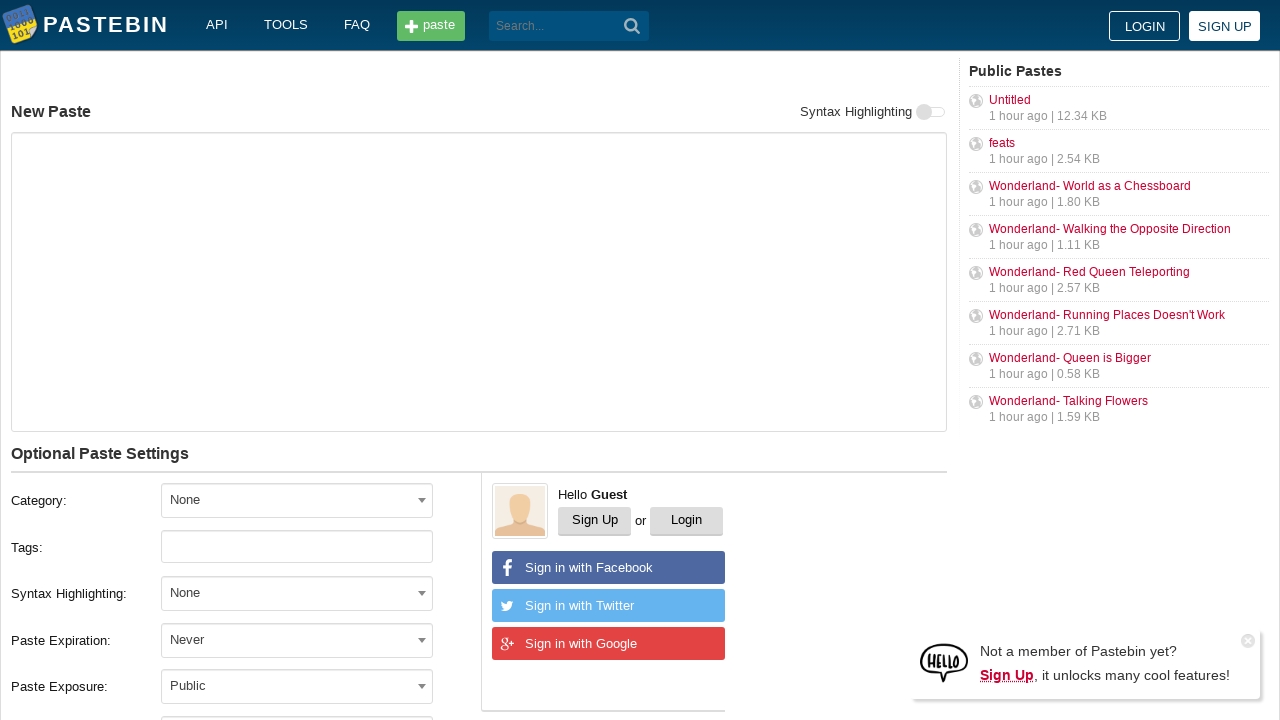

Filled textarea with Bash code content on textarea#postform-text
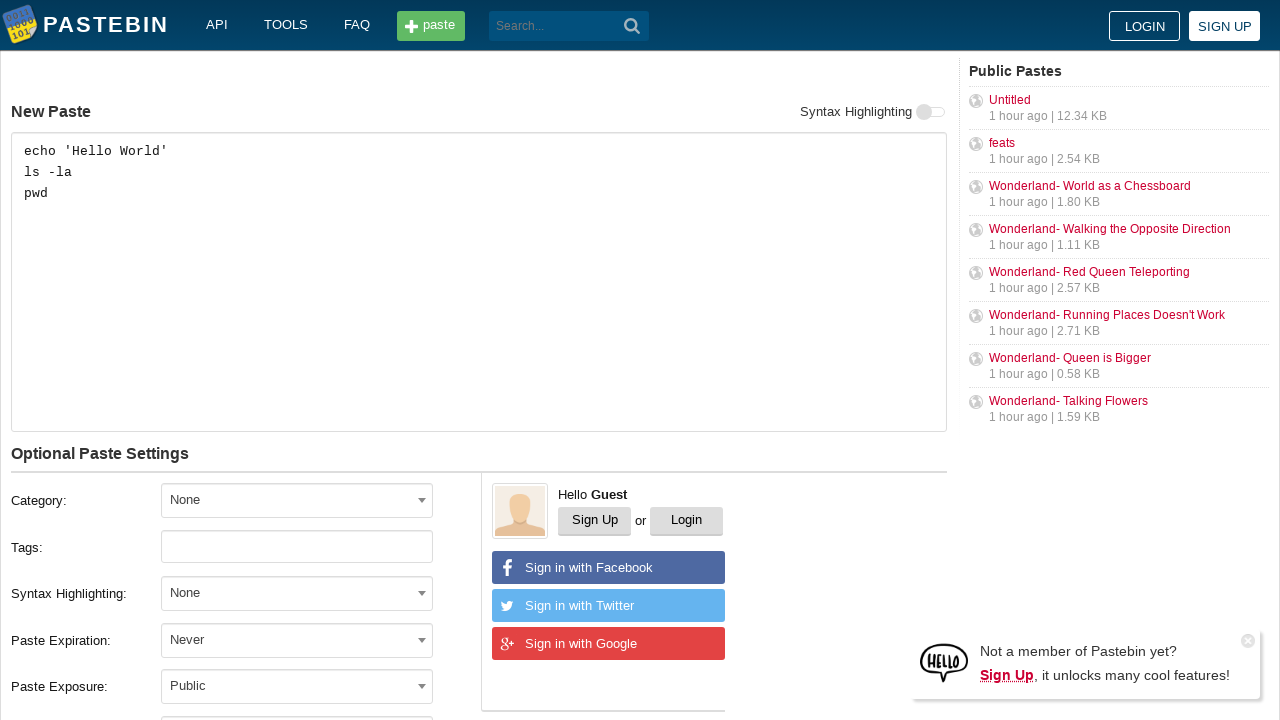

Clicked on expiration dropdown to open it at (297, 640) on #w0 > div.post-form__bottom > div.post-form__left > div.form-group.field-postfor
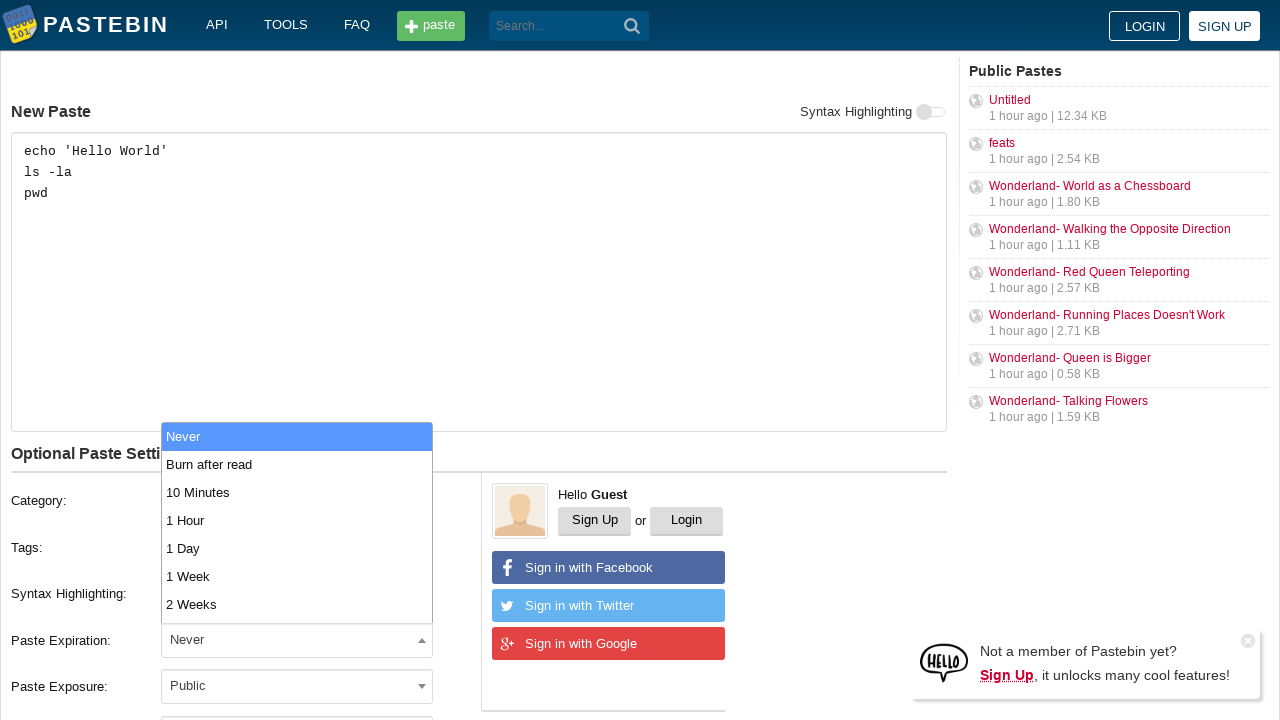

Waited for 10 Minutes expiration option to appear
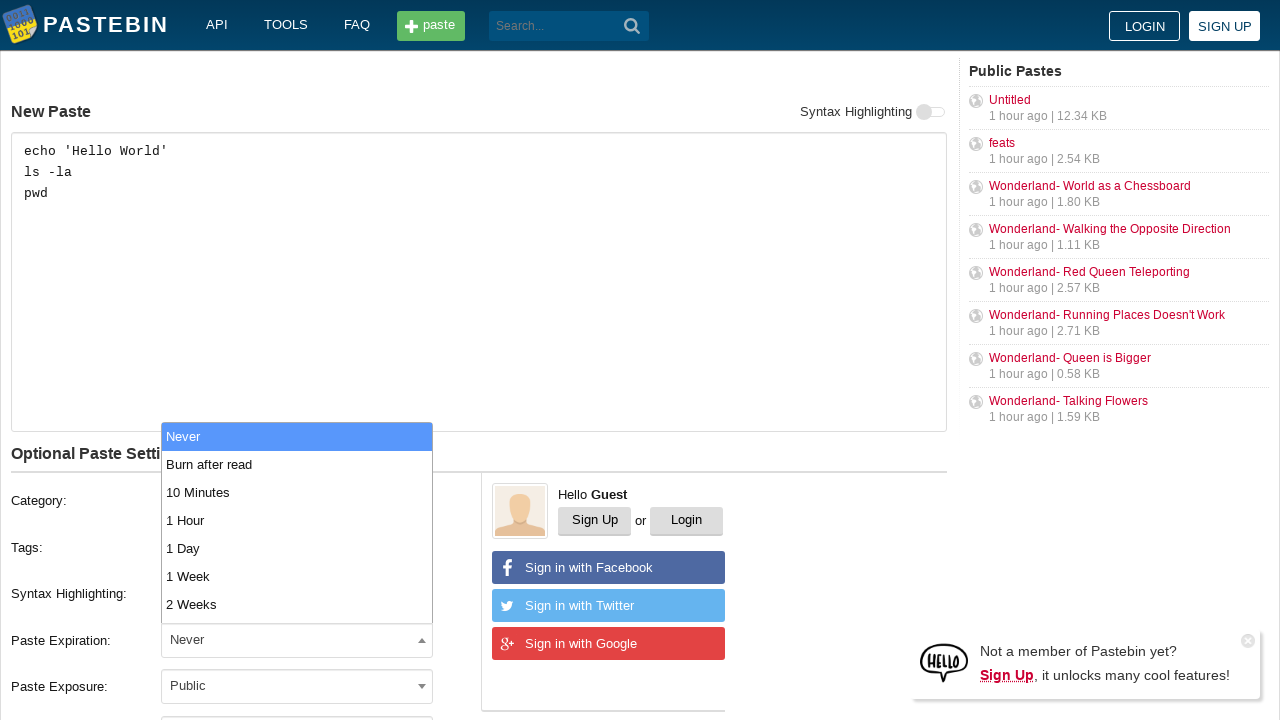

Selected 10 Minutes expiration option at (297, 492) on xpath=//*[contains(@id,'10M')]
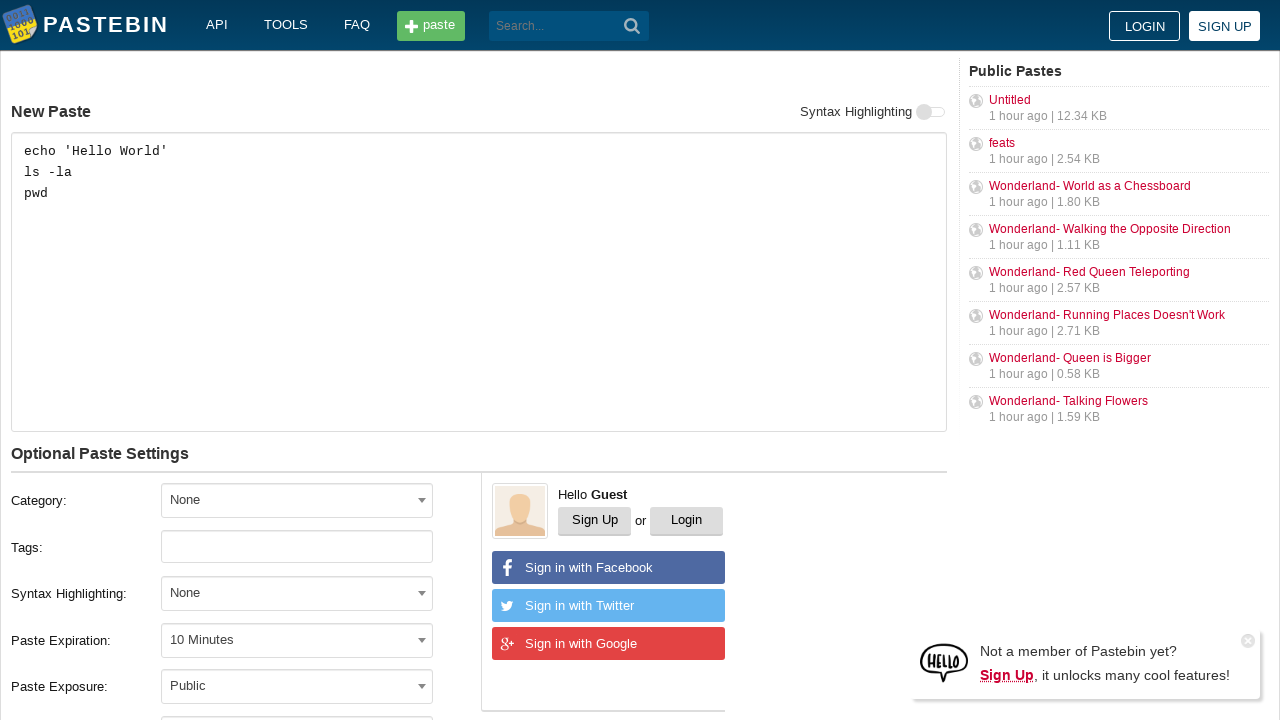

Clicked on syntax highlighting dropdown to open it at (297, 594) on #w0 > div.post-form__bottom > div.post-form__left > div.form-group.field-postfor
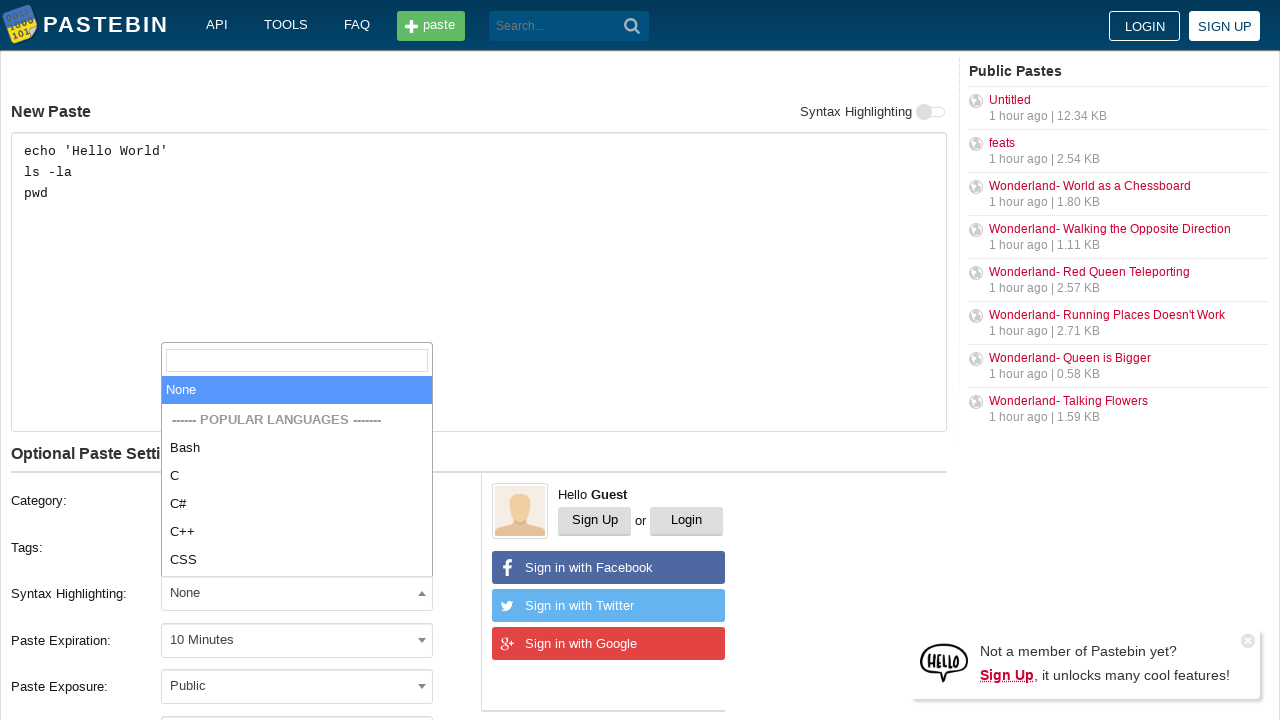

Waited for syntax search input to appear
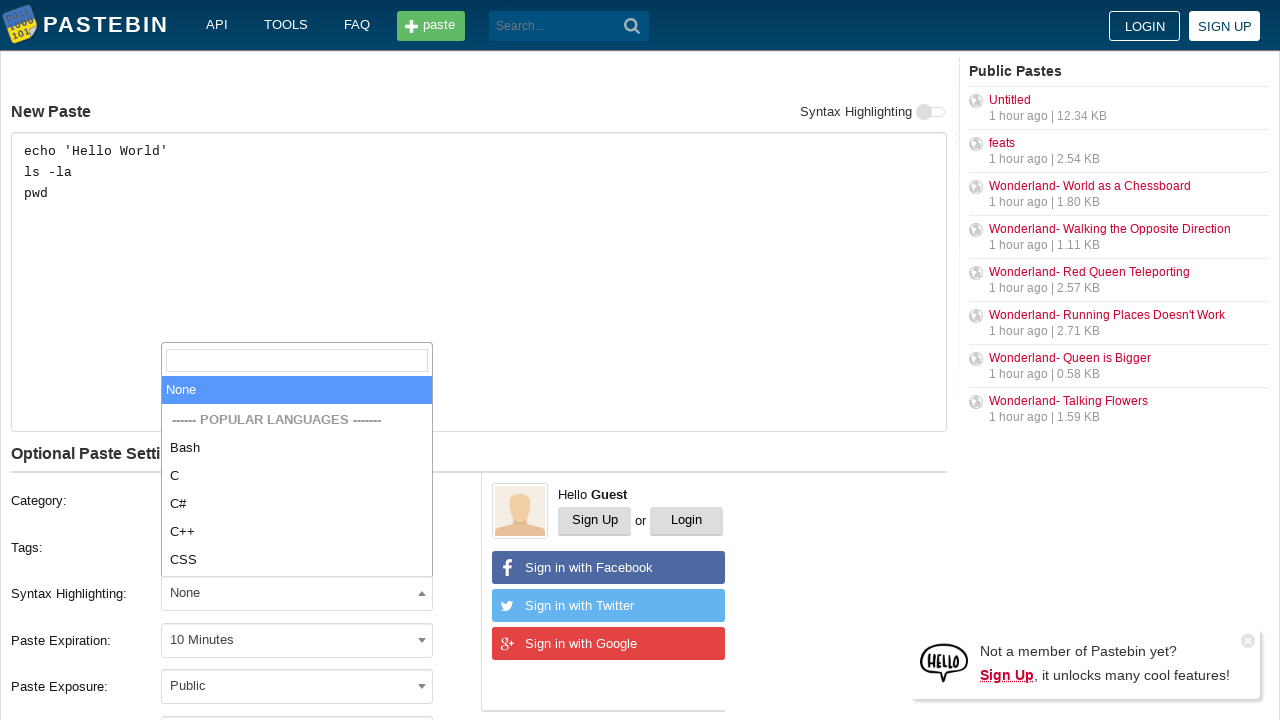

Typed 'Bash' in syntax search field on input[type='search']
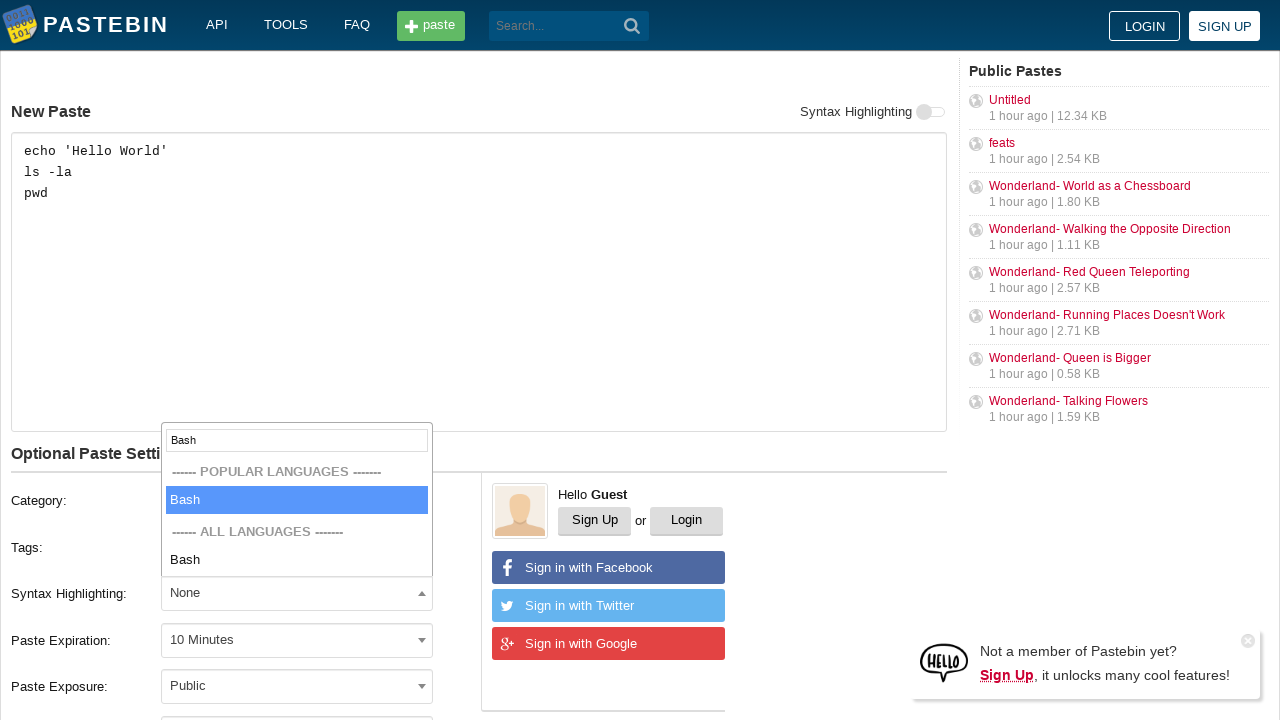

Pressed Enter to select Bash syntax highlighting on input[type='search']
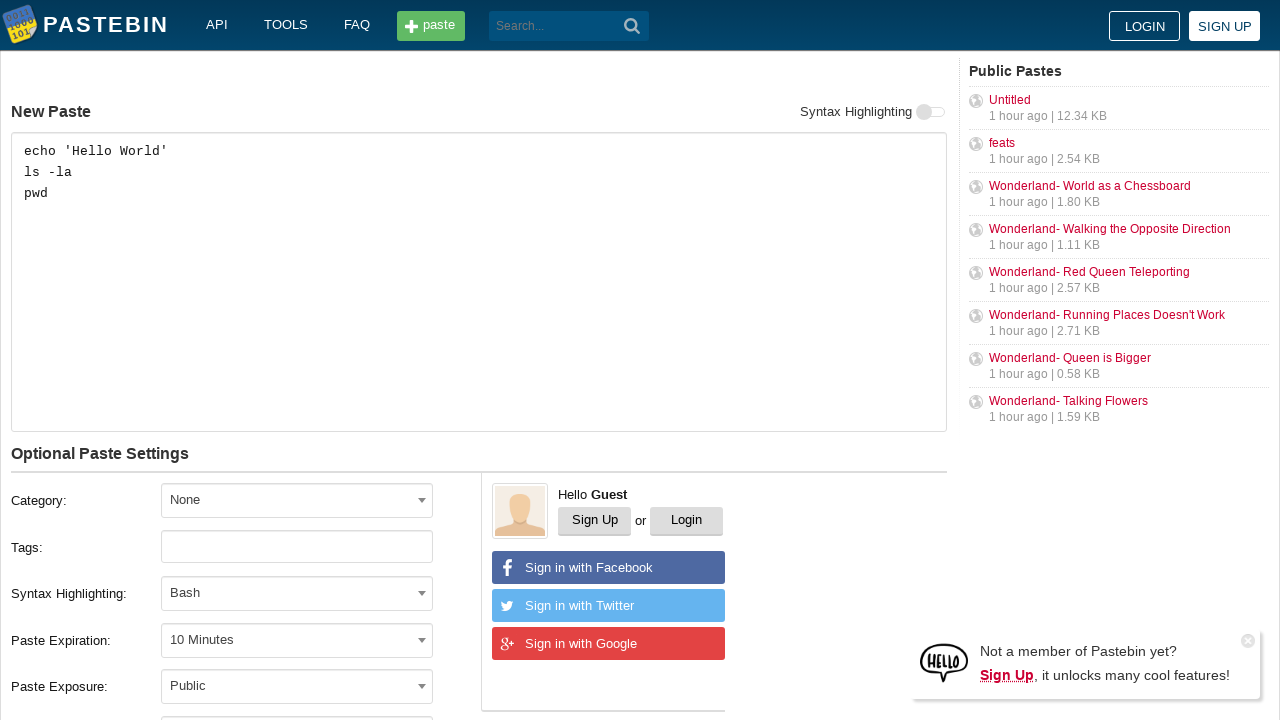

Filled in paste title 'Test Bash Script - Sample Paste' on input#postform-name
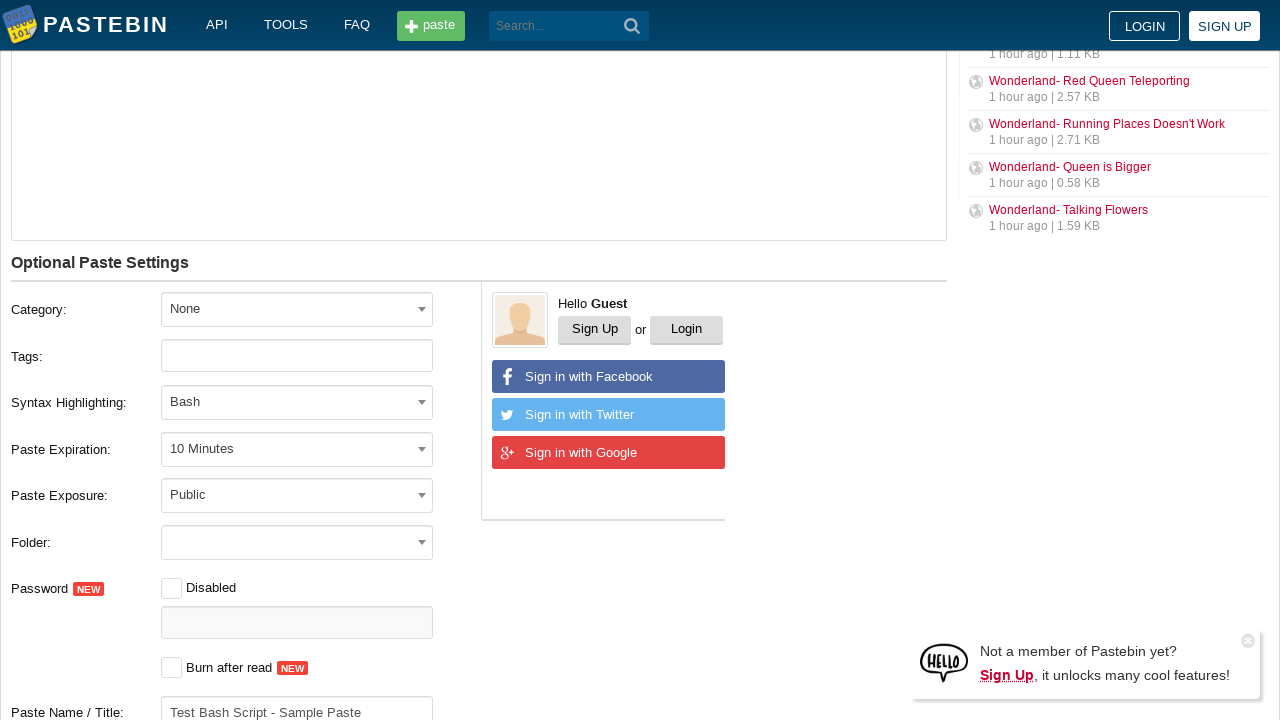

Clicked on title input field at (297, 704) on input#postform-name
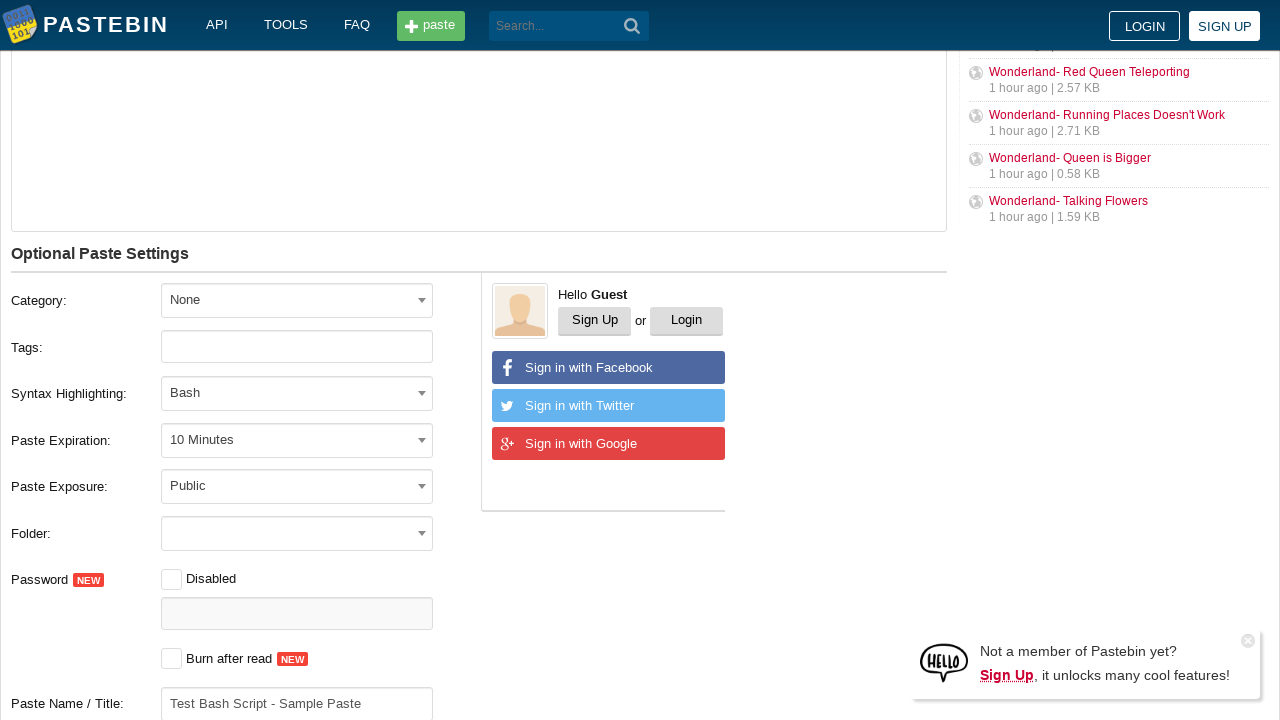

Submitted the paste form
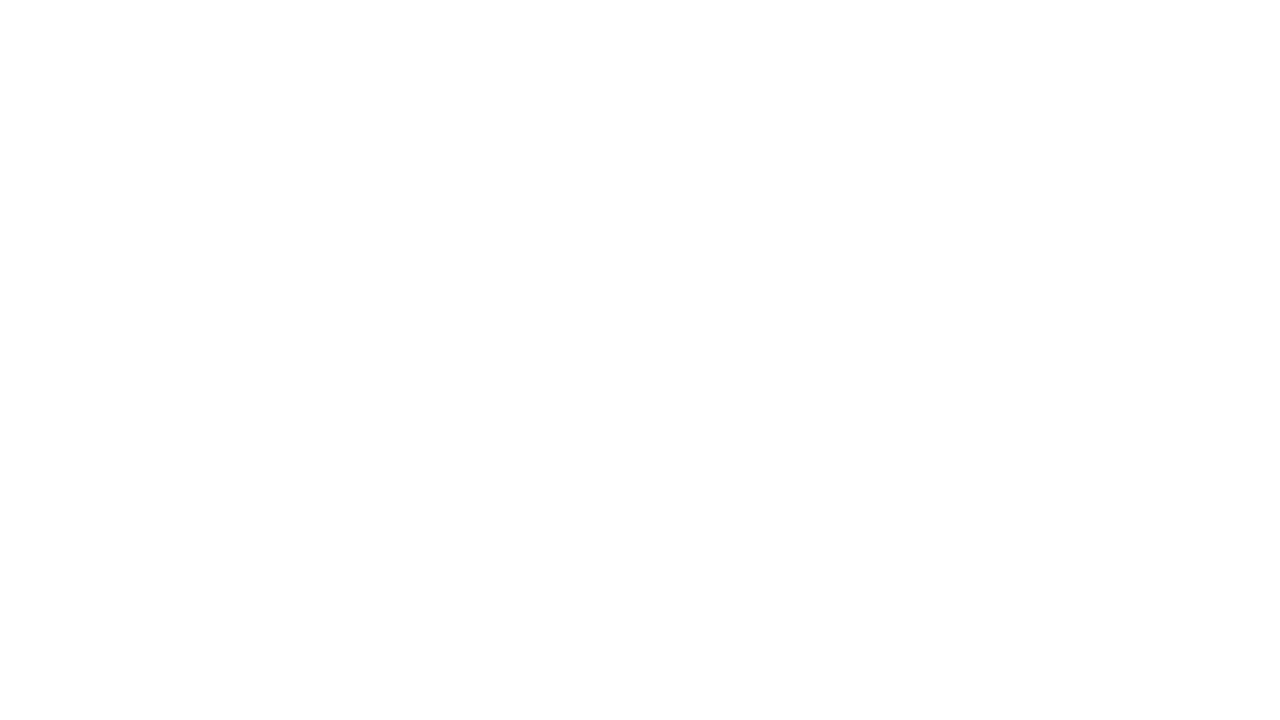

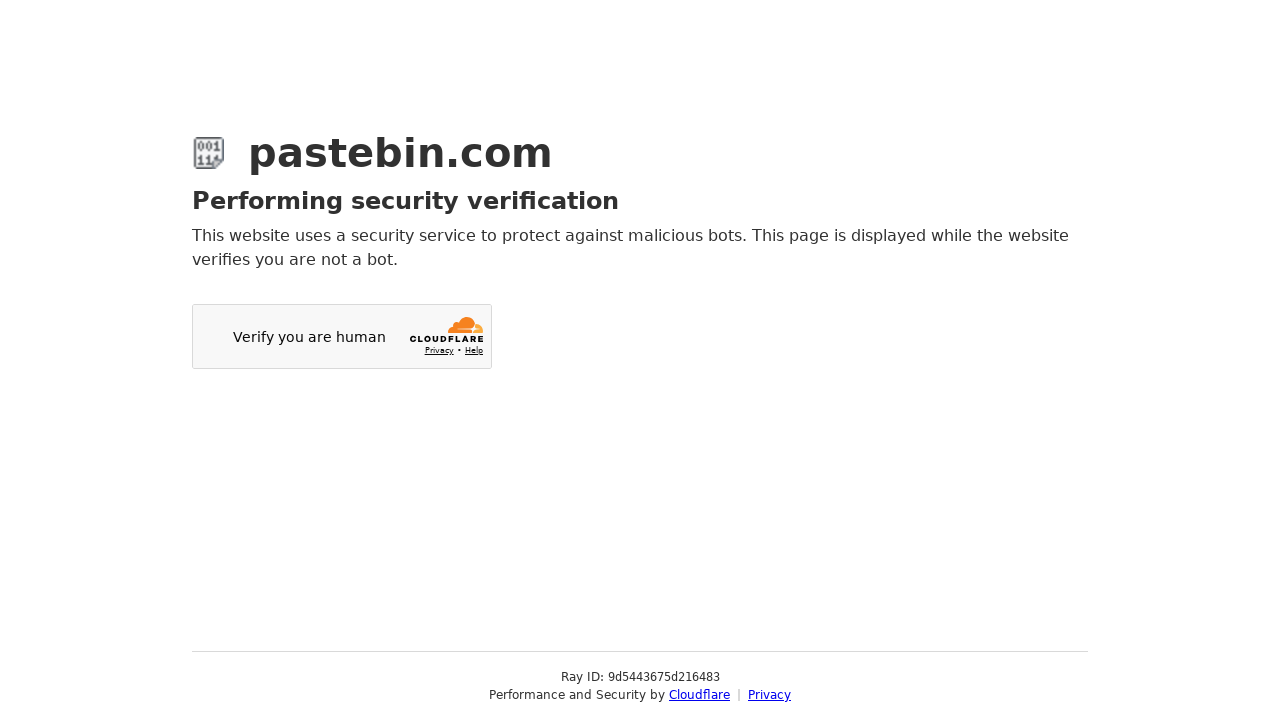